Tests radio button functionality by navigating to a practice login page, finding all radio buttons, and clicking the one with value "user"

Starting URL: https://rahulshettyacademy.com/loginpagePractise/

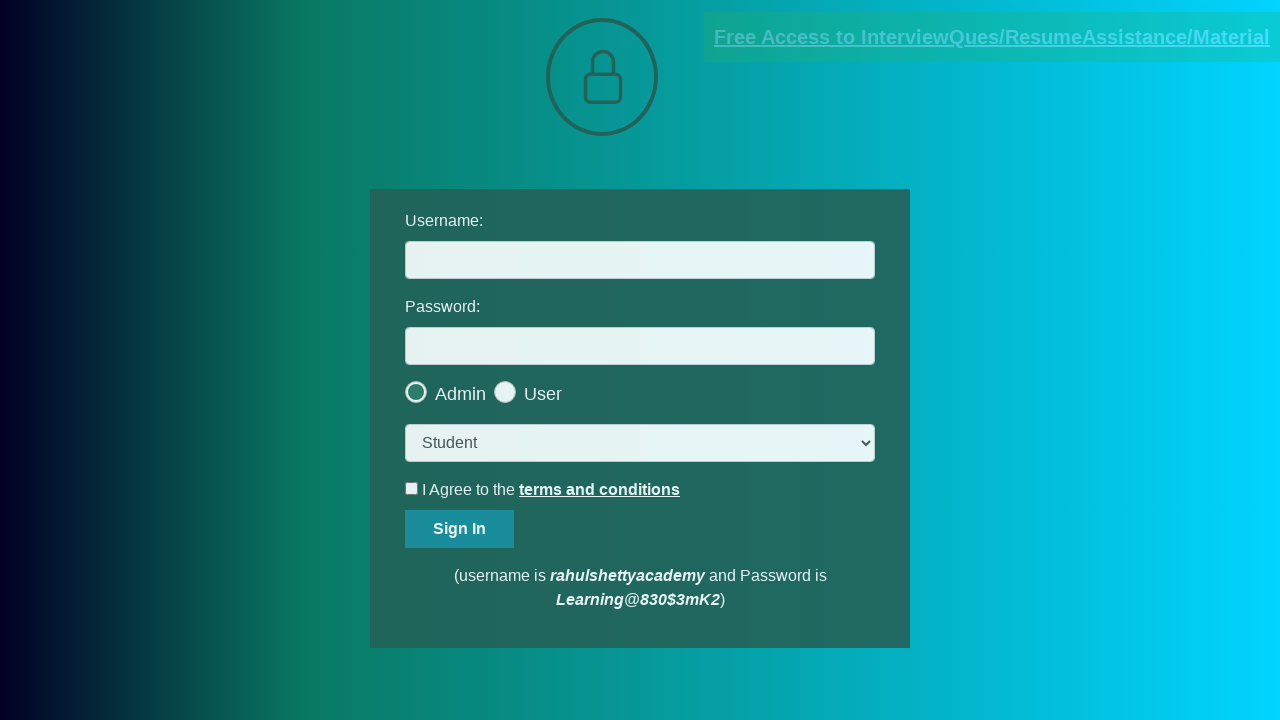

Navigated to the practice login page
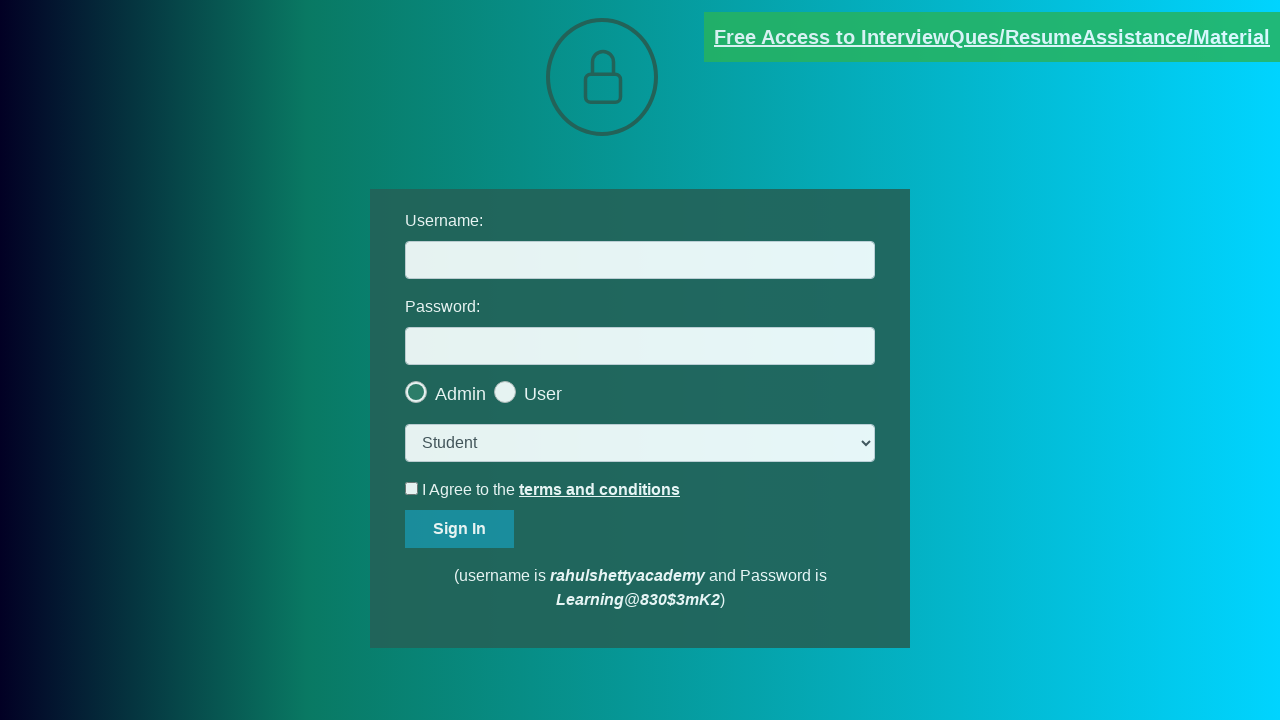

Radio button elements loaded on the page
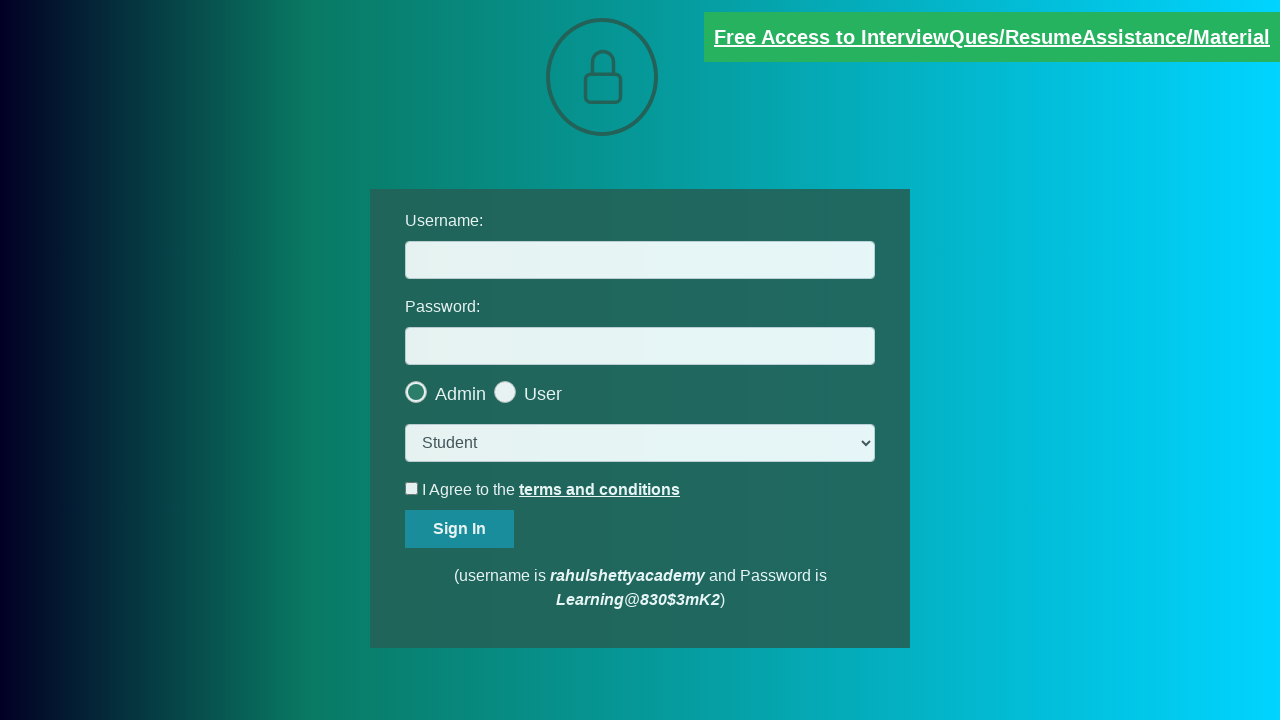

Located all radio button elements
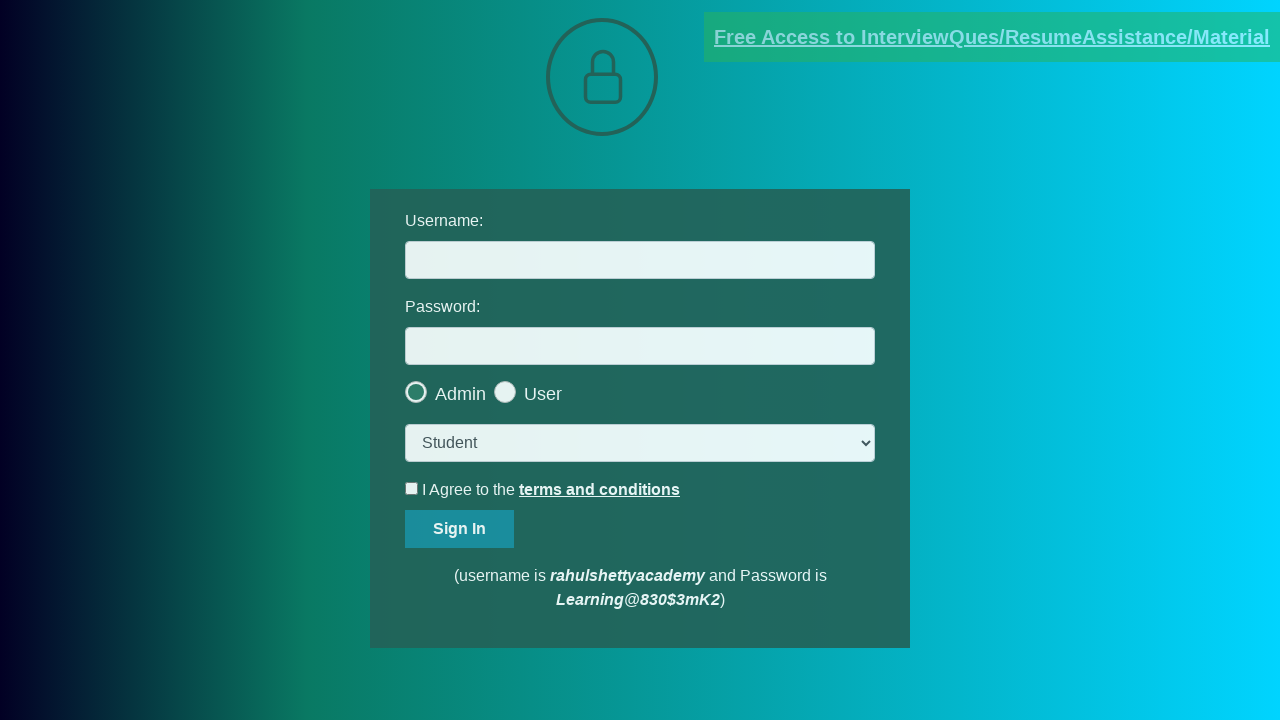

Found 2 radio buttons on the page
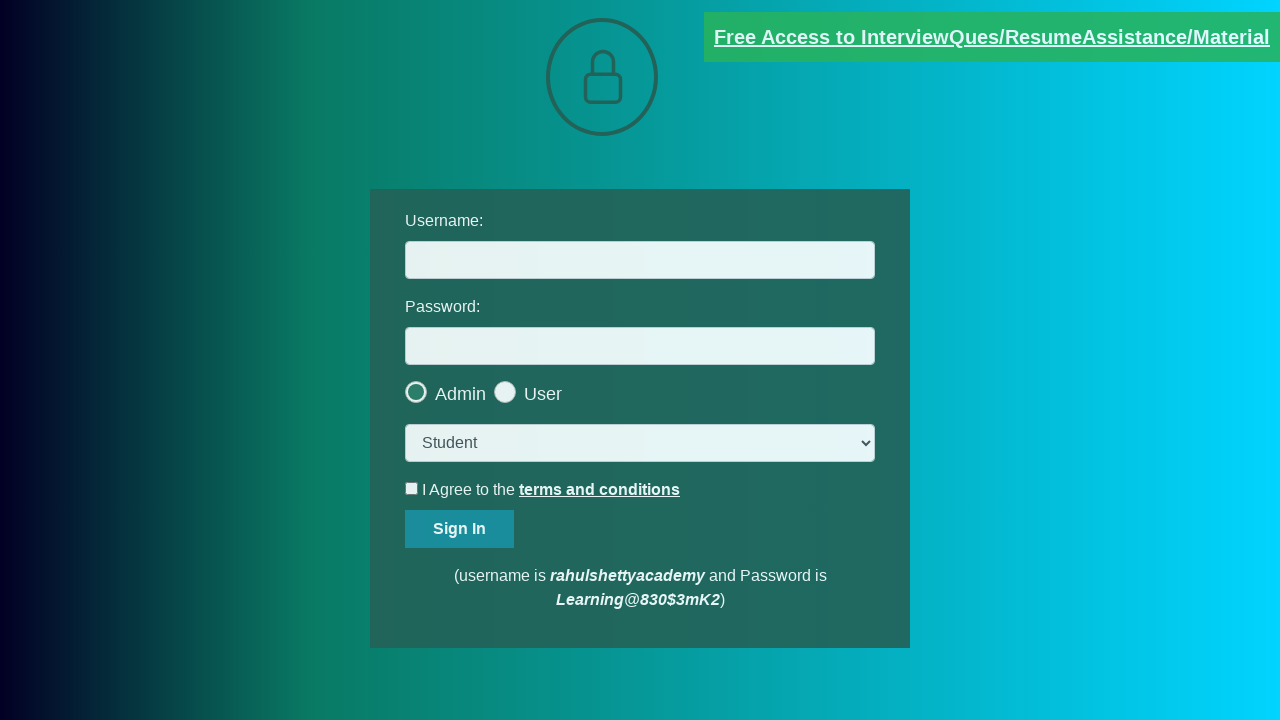

Inspecting radio button at index 0
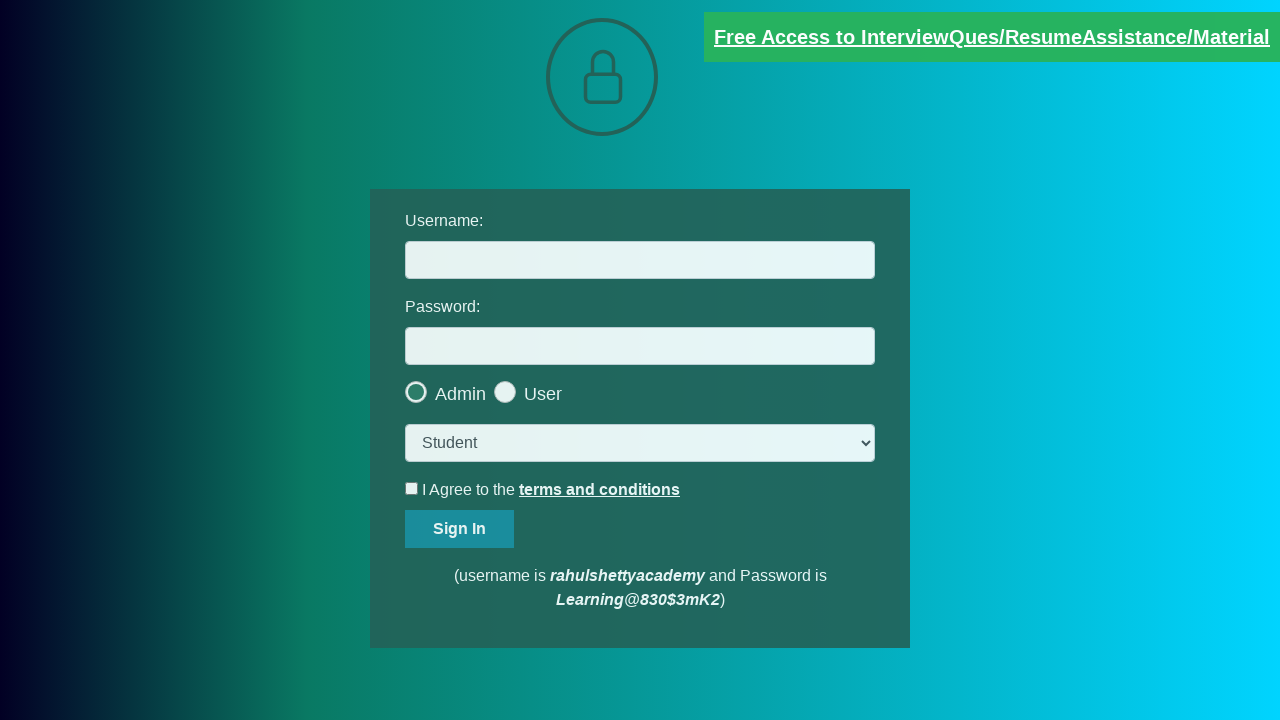

Retrieved value attribute: 'admin'
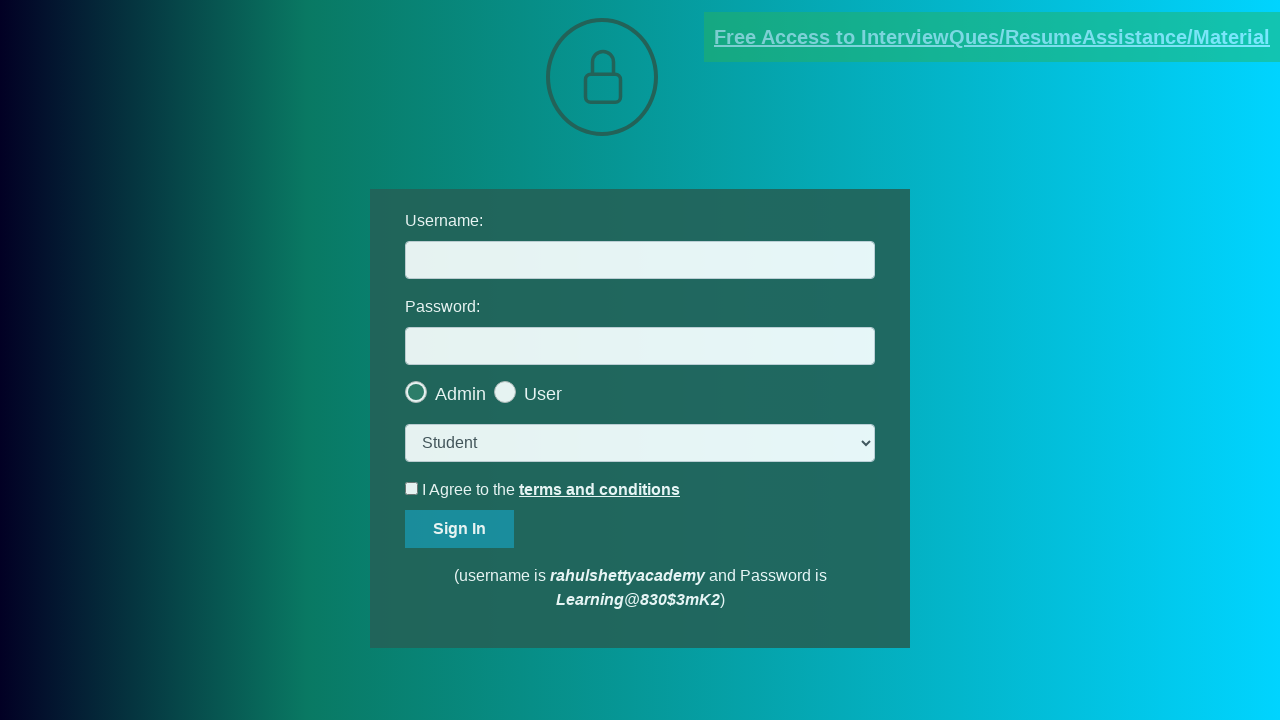

Inspecting radio button at index 1
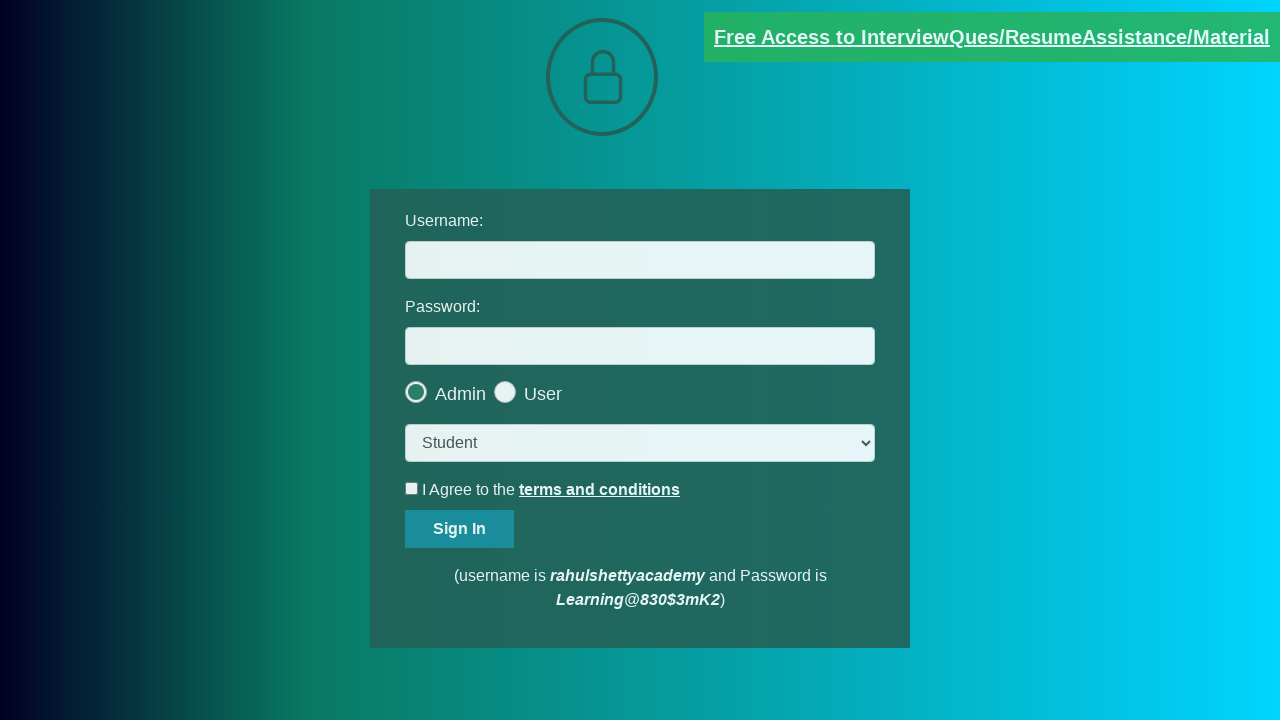

Retrieved value attribute: 'user'
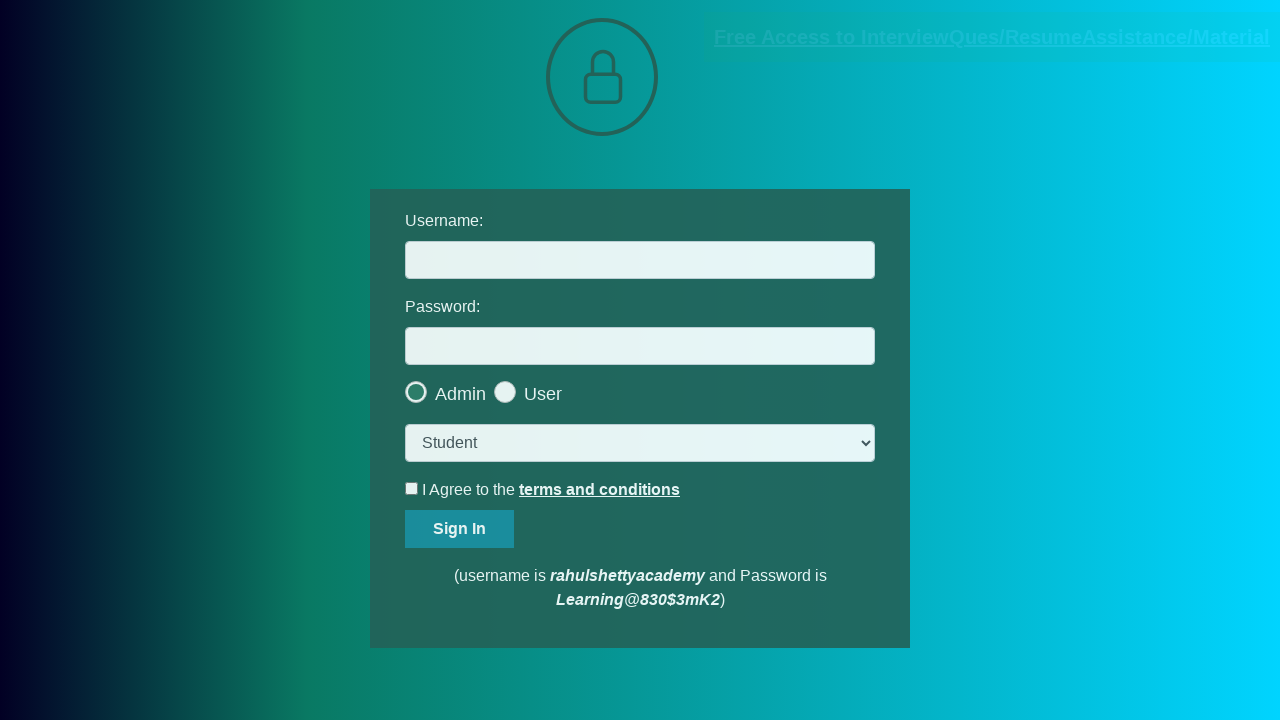

Clicked the radio button with value 'user' at (568, 387) on input[type='radio'] >> nth=1
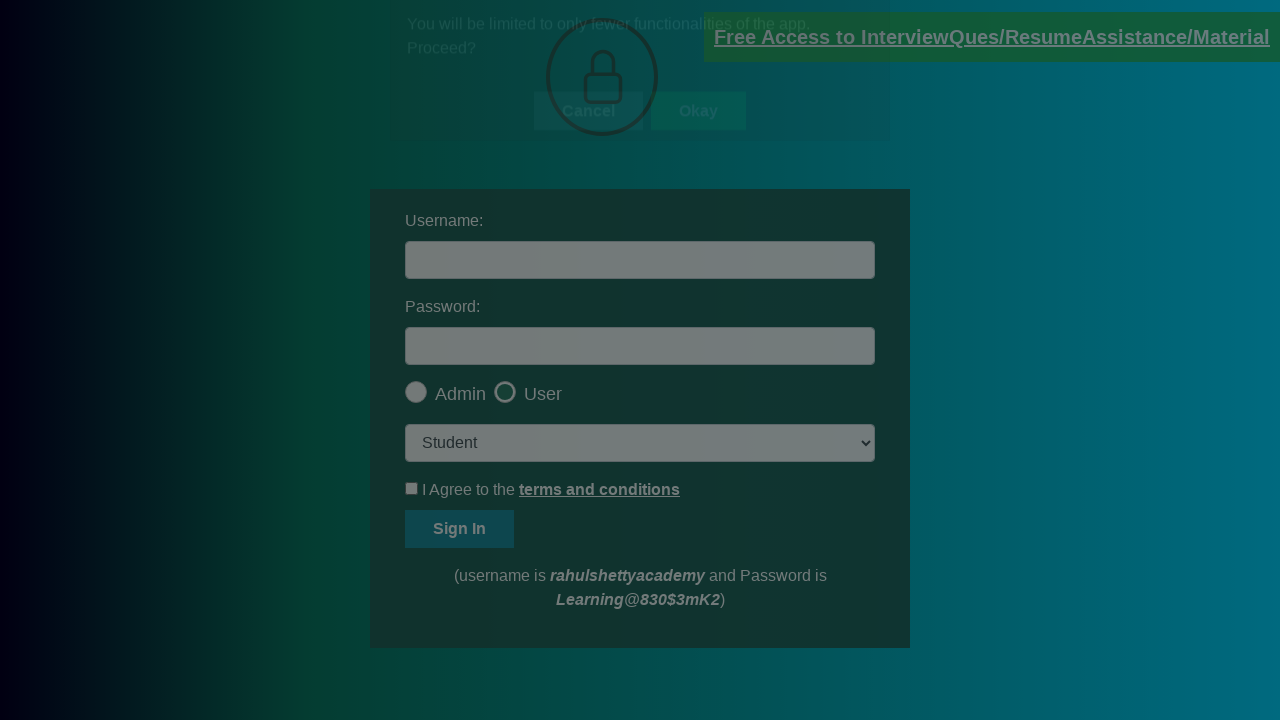

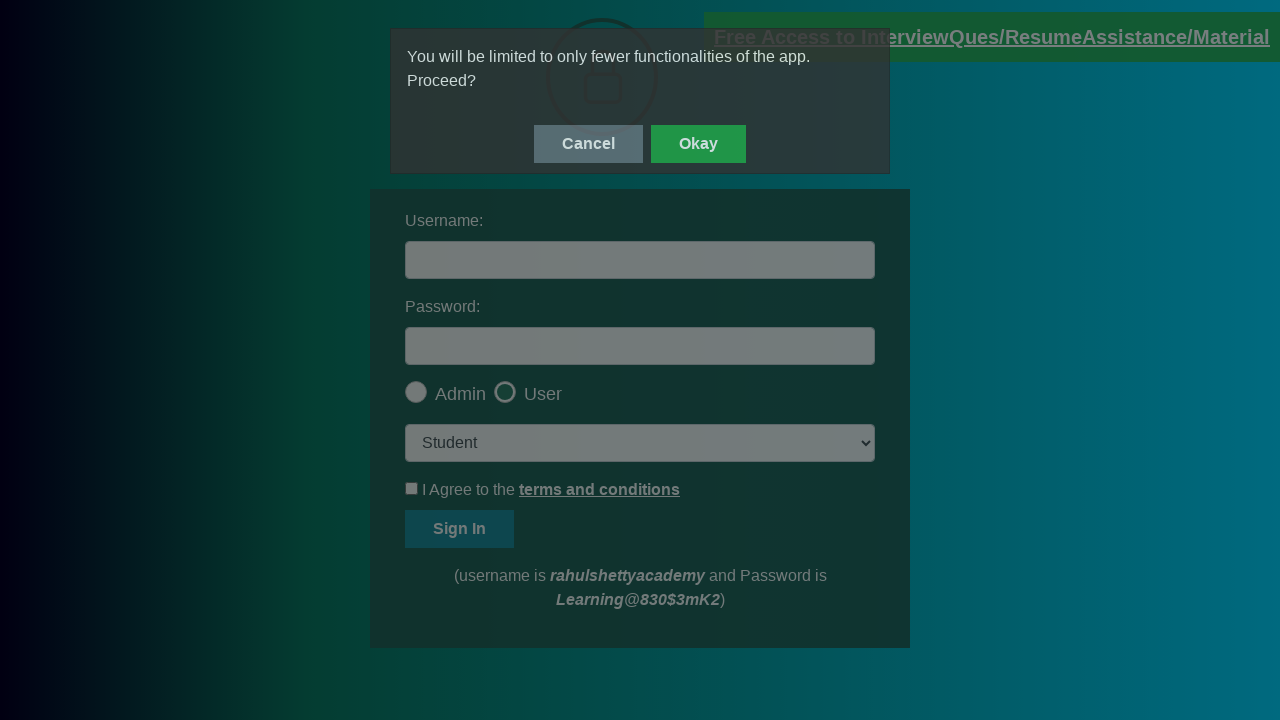